Tests clicking a home link that opens in a new window and verifies navigation to the home page

Starting URL: https://demoqa.com/links

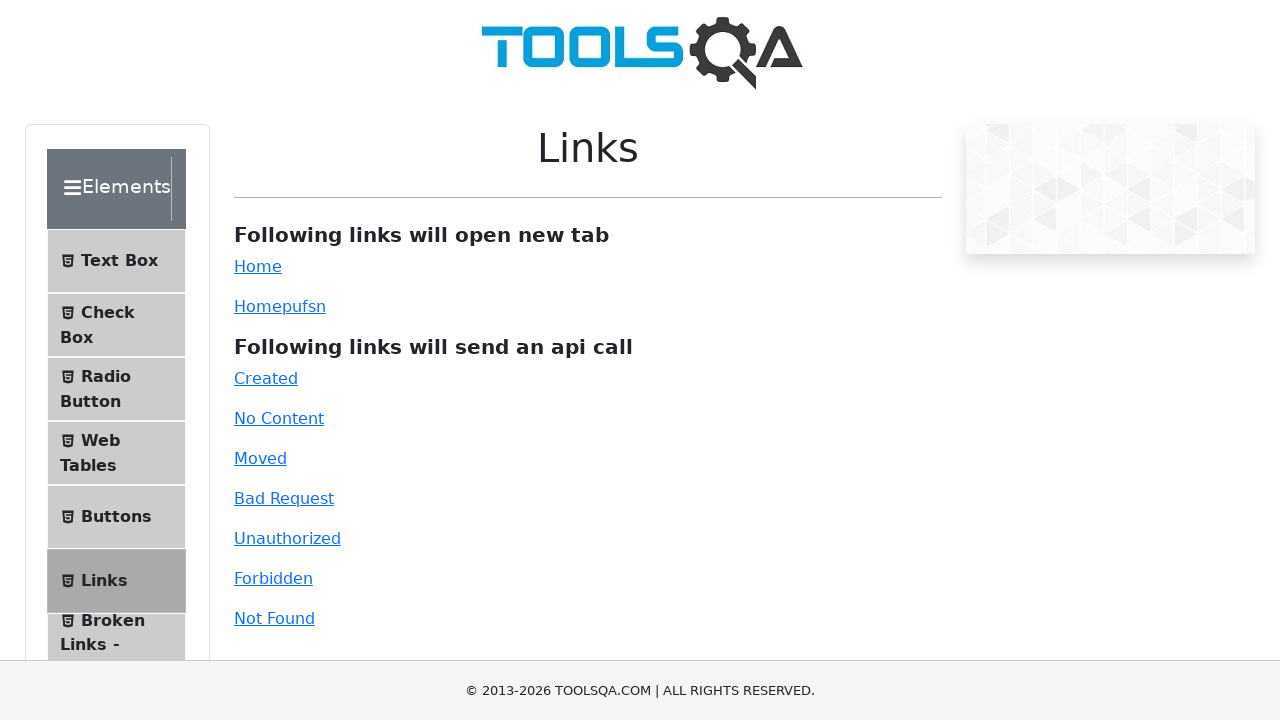

Scrolled down 1000px to make home link visible
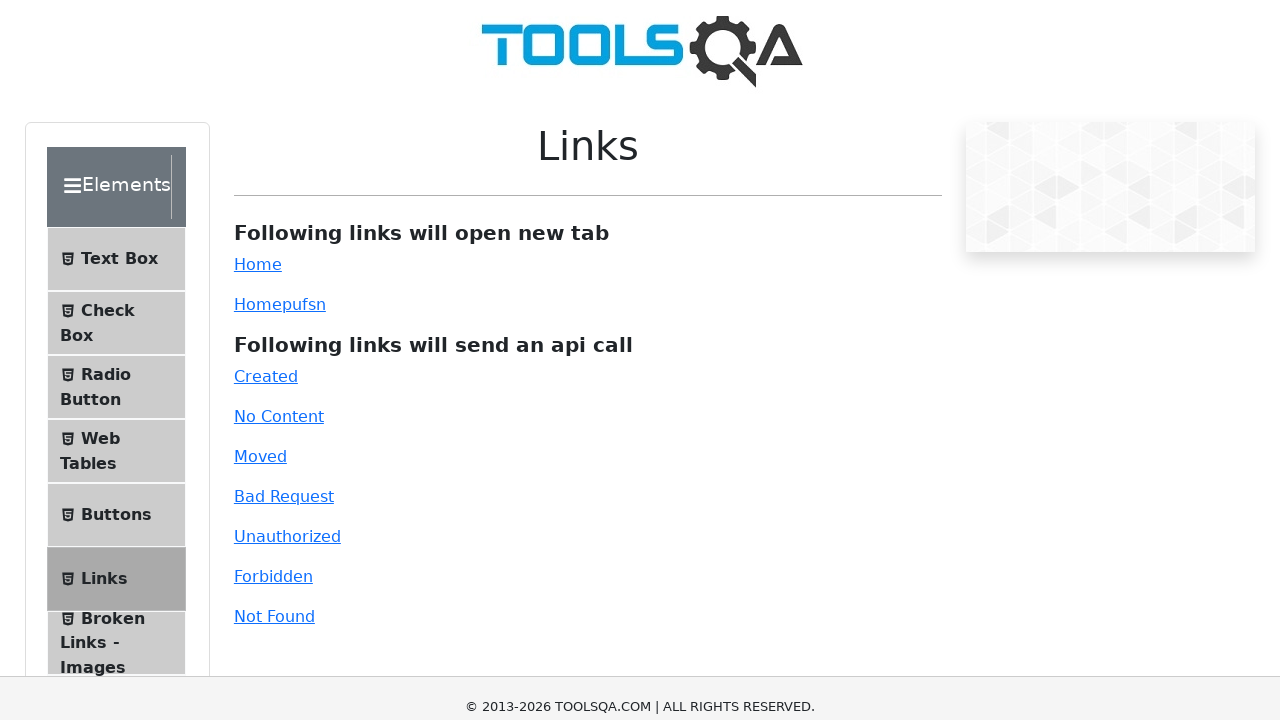

Clicked the home link at (258, 10) on #simpleLink
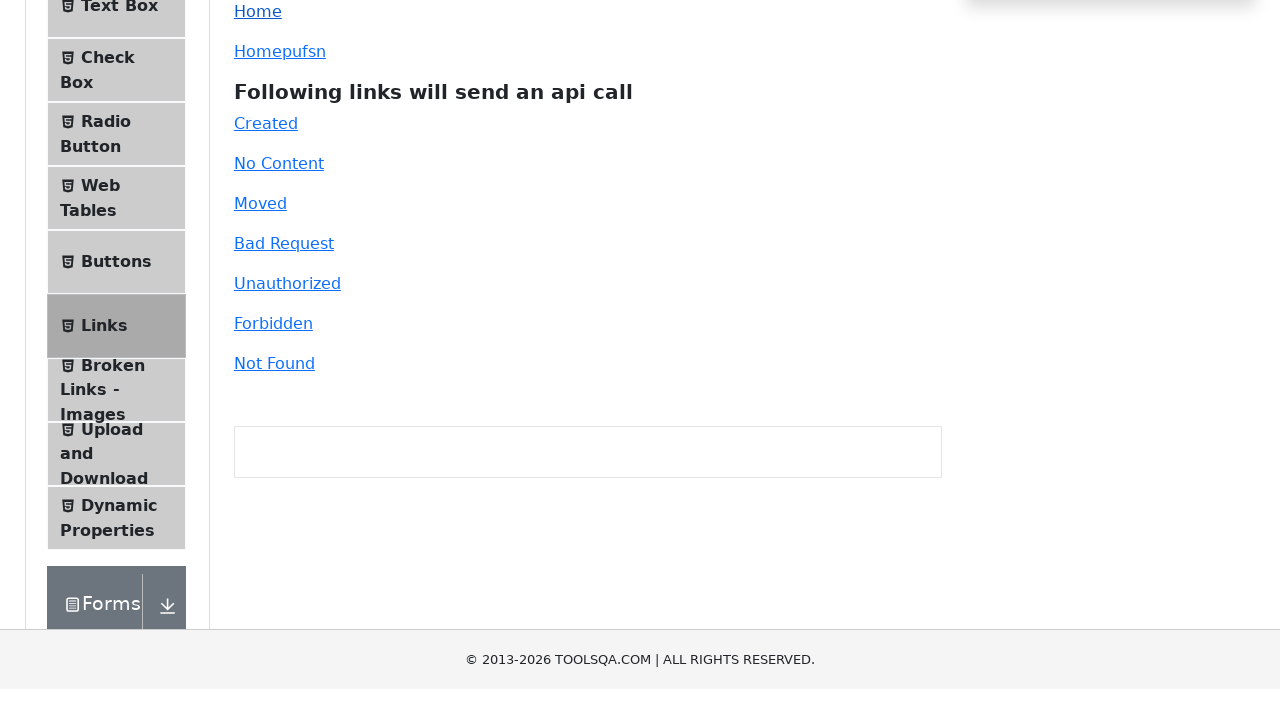

Waited 2 seconds for new tab to open
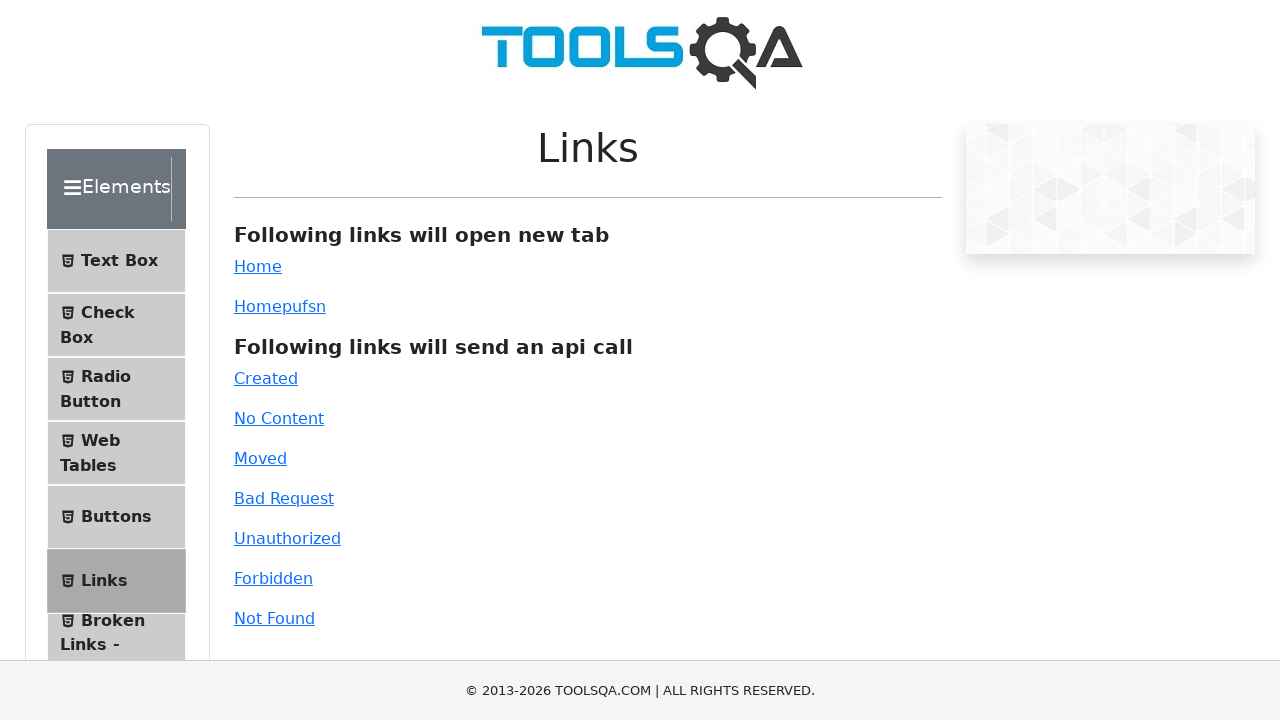

Switched to new tab that opened
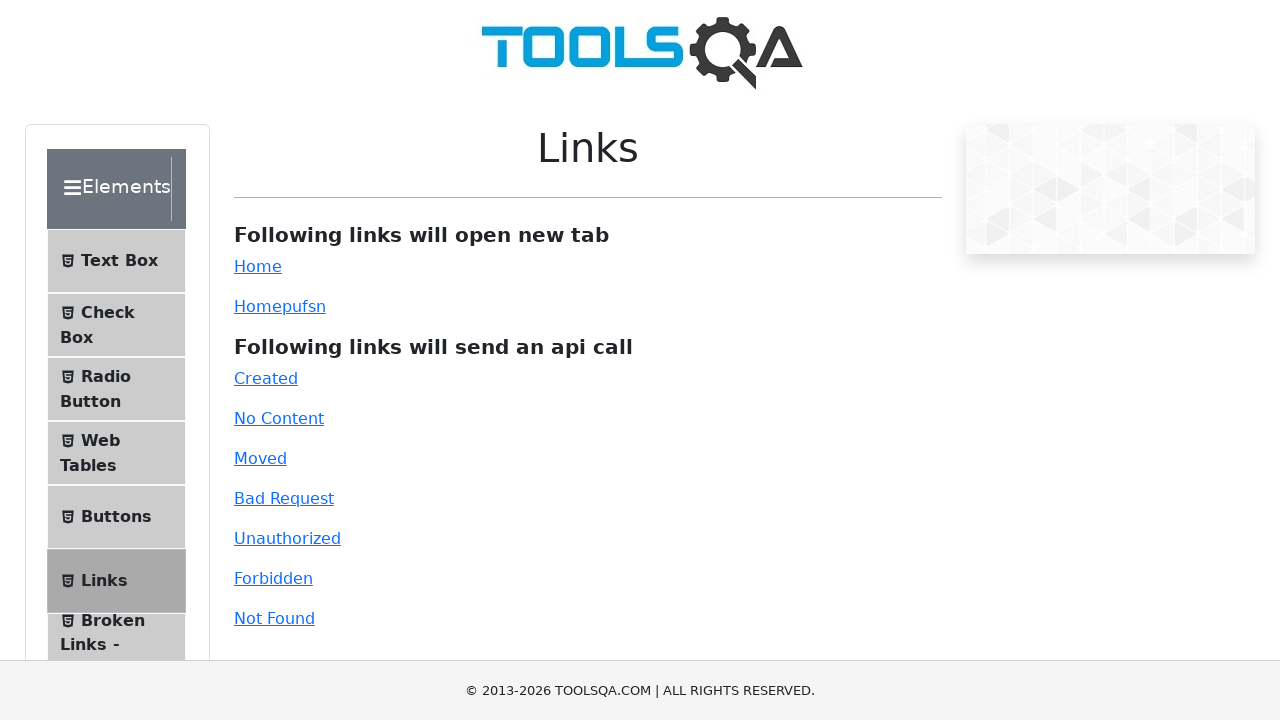

New page loaded and verified navigation to home page
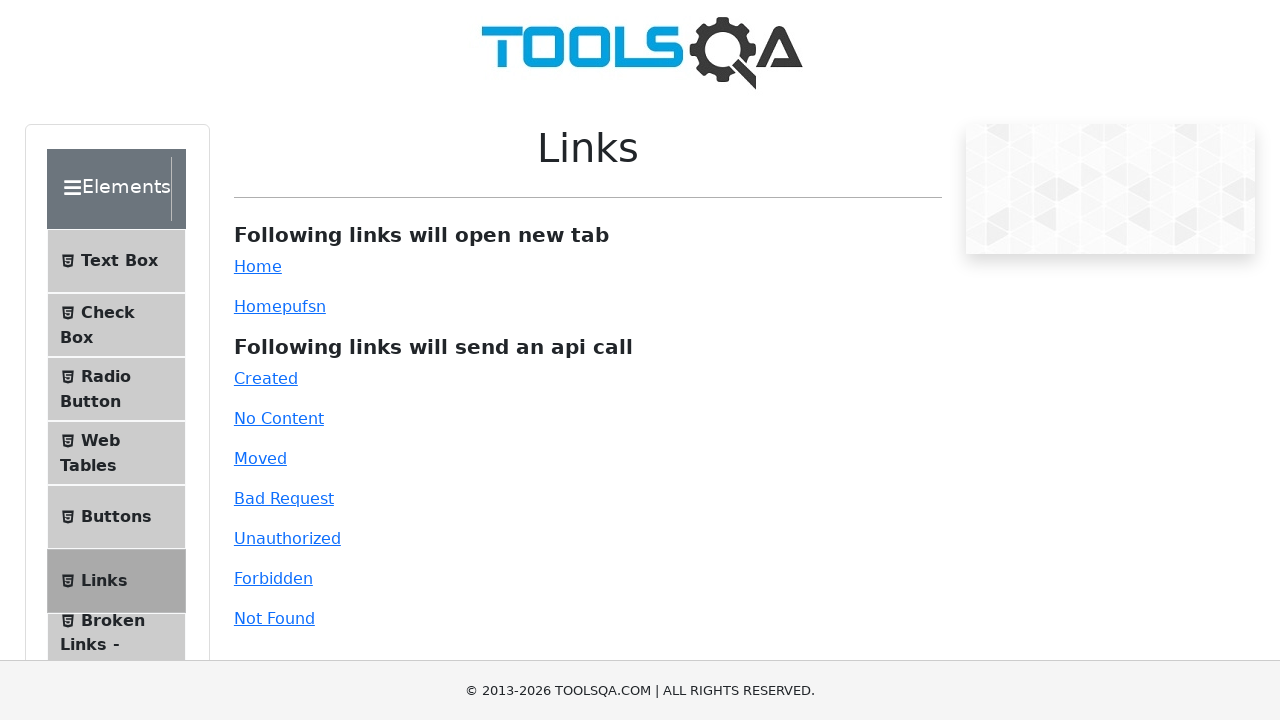

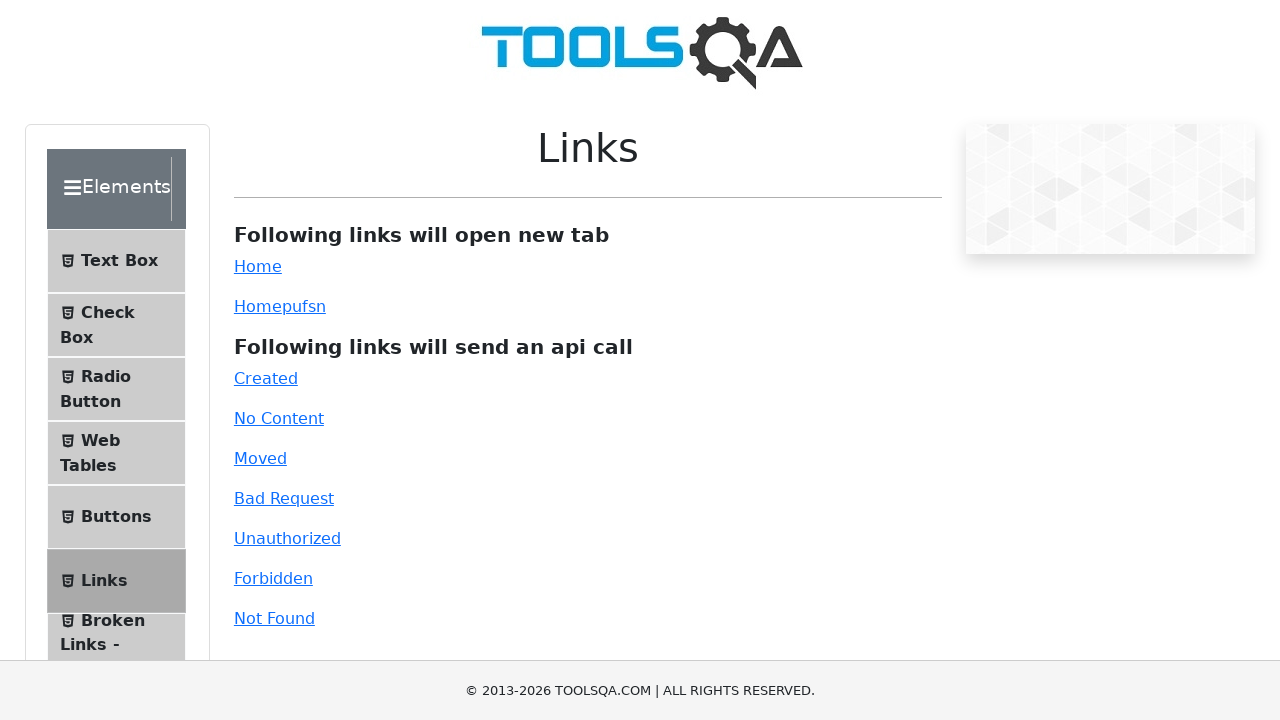